Navigates to slither.io game, enters a nickname, clicks the play button to start the game, and controls the snake in a square movement pattern using JavaScript injection.

Starting URL: https://slither.io

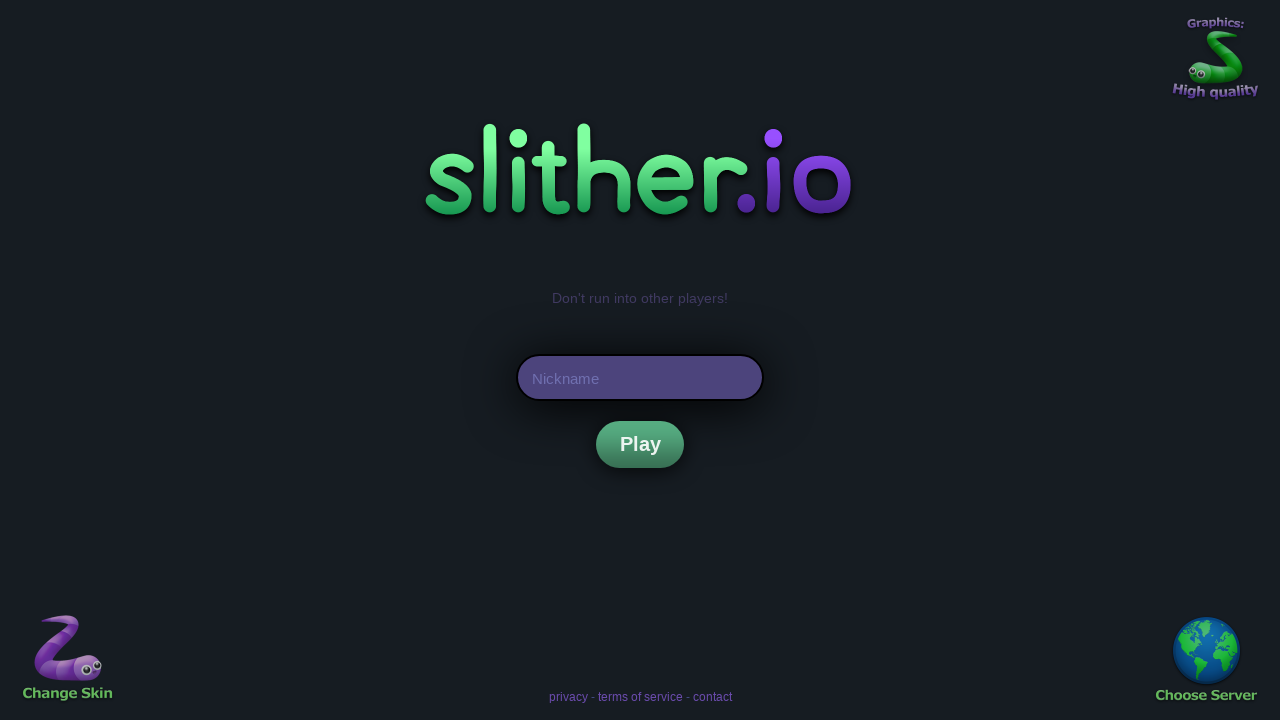

Waited for nickname input field to appear
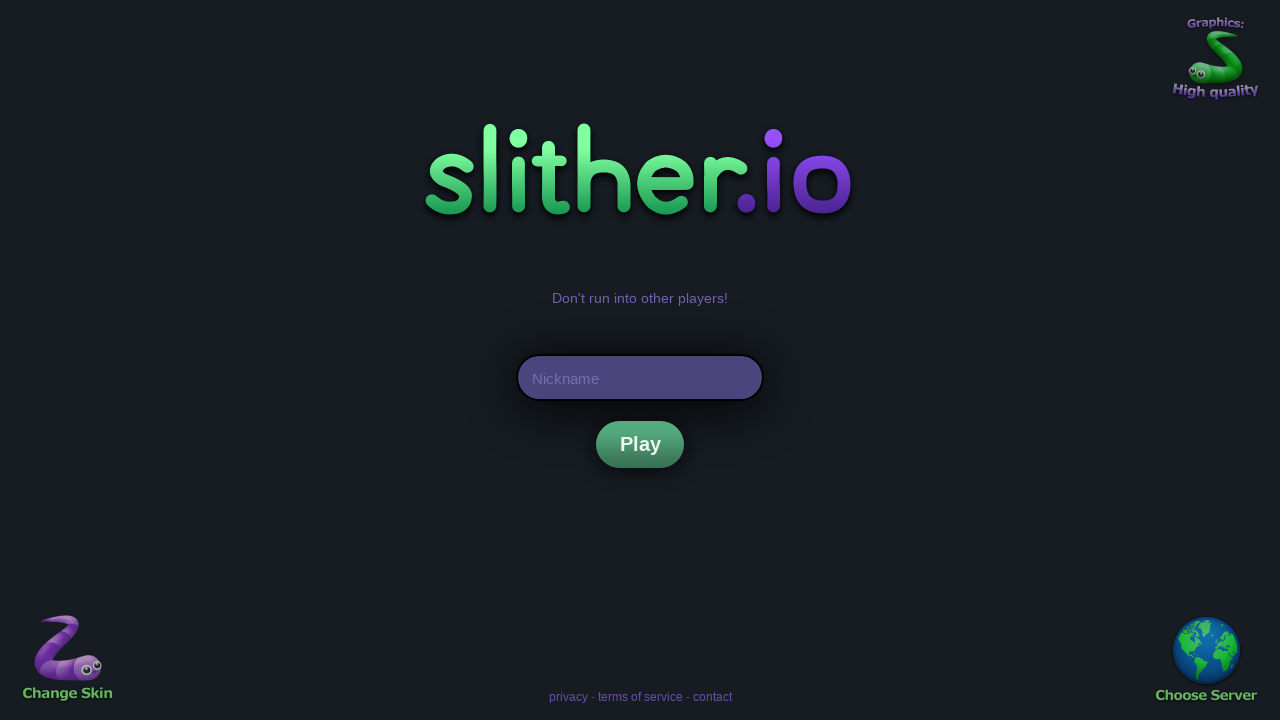

Entered nickname 'PlaywrightBot' in the nickname field on #nick
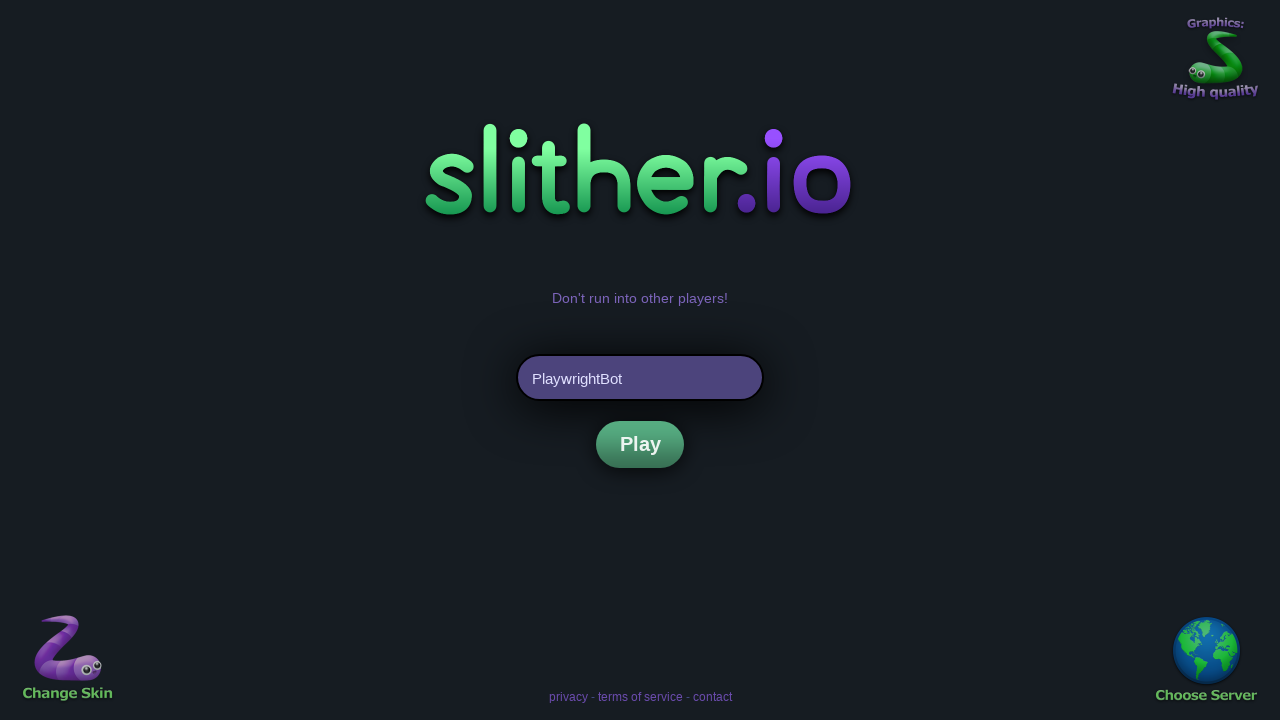

Waited for play button to become visible
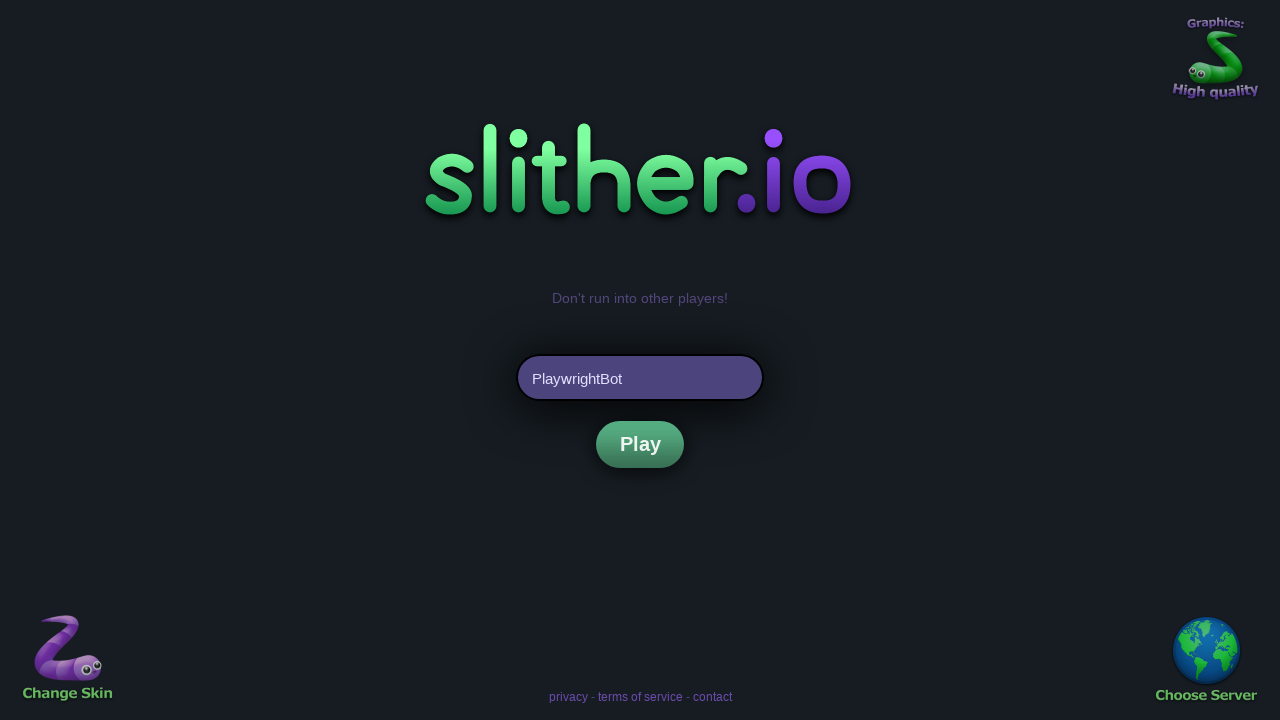

Clicked the play button to start the game at (640, 444) on .btnt
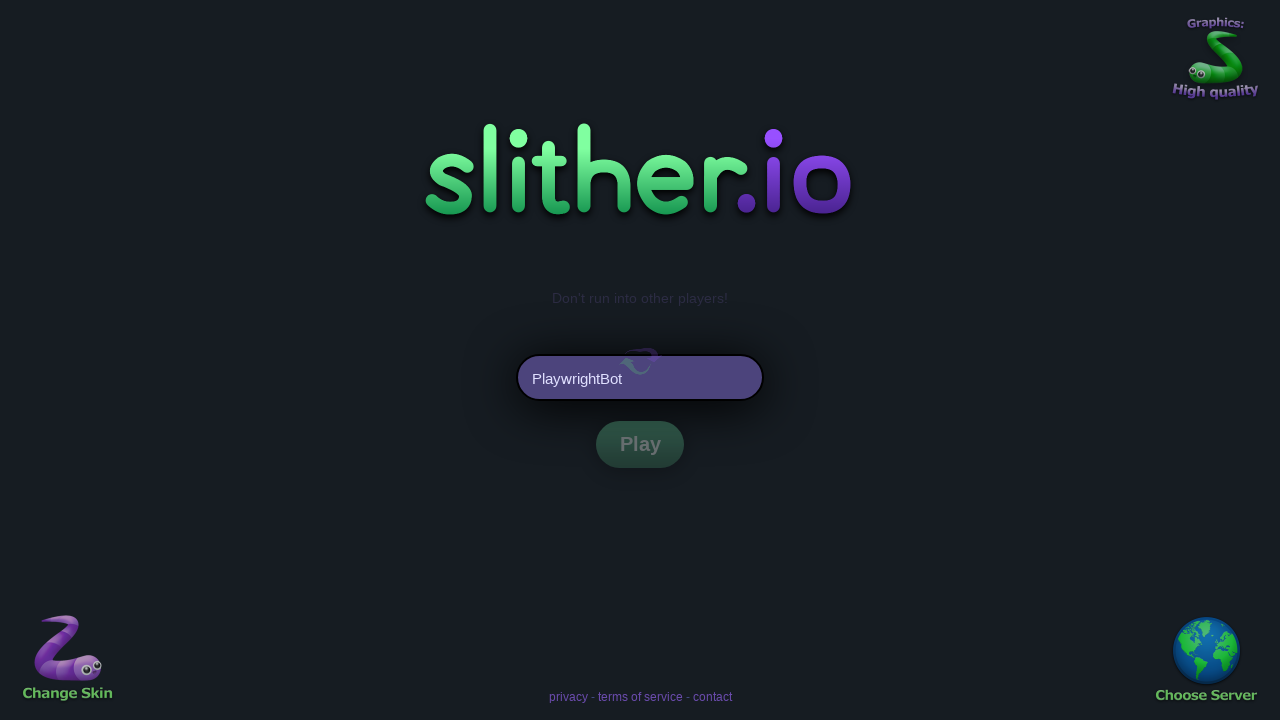

Waited 2 seconds for game to fully start
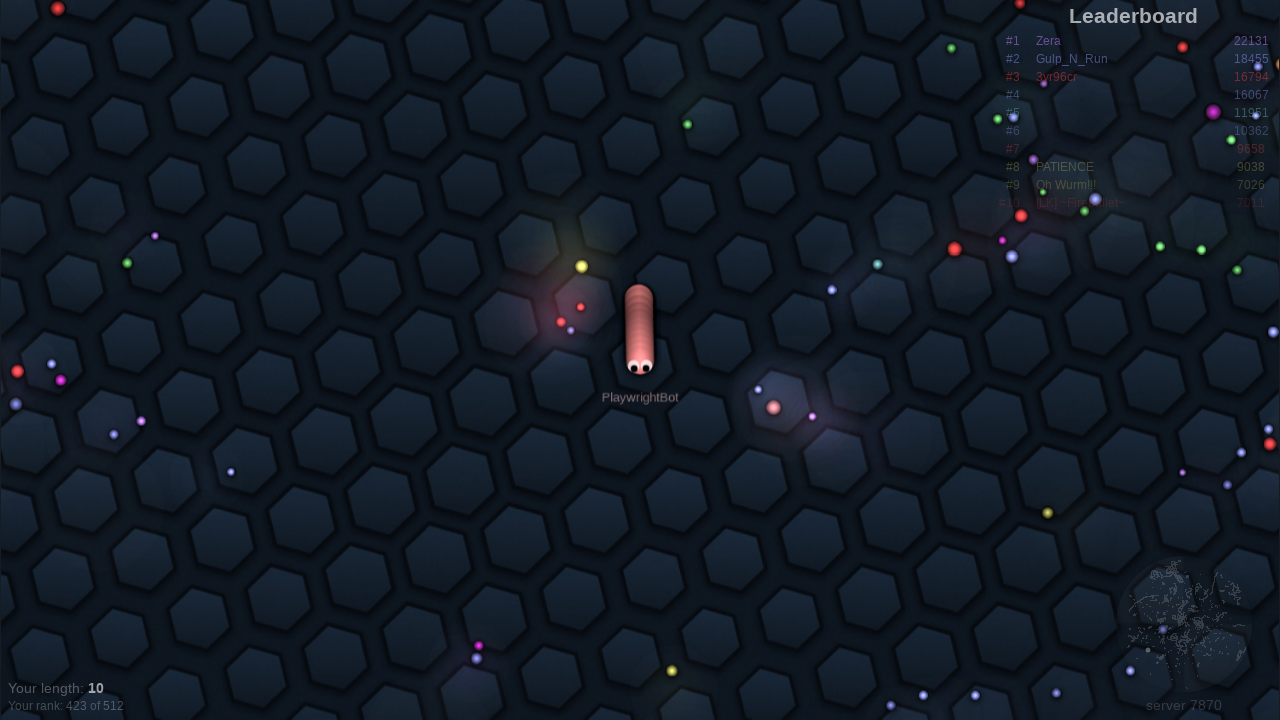

Injected movement command: xm=400, ym=0
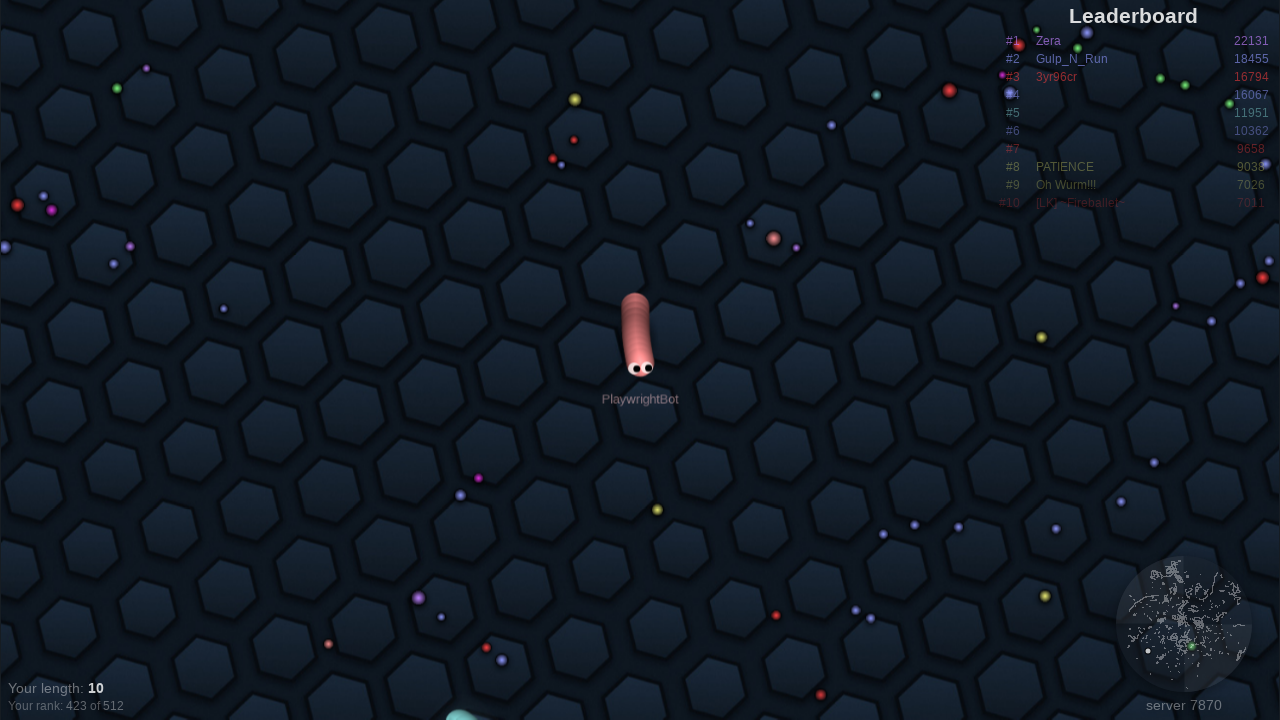

Waited 500ms for snake movement
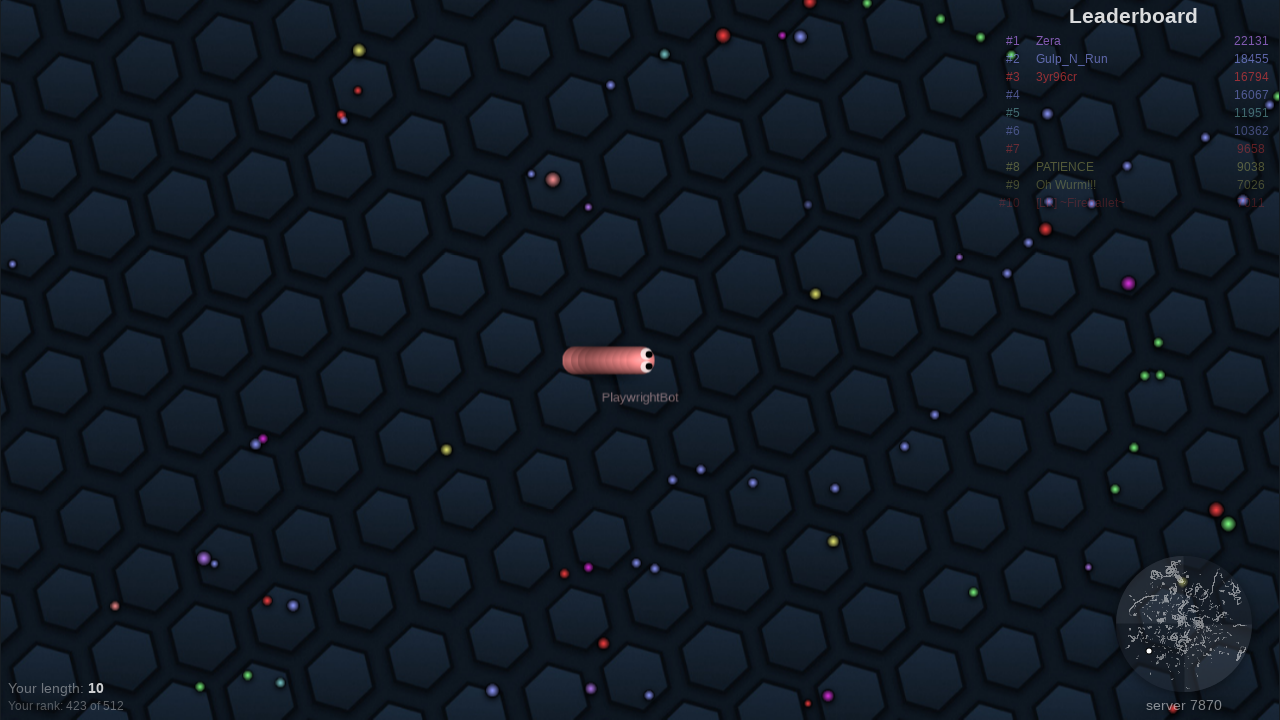

Injected movement command: xm=0, ym=400
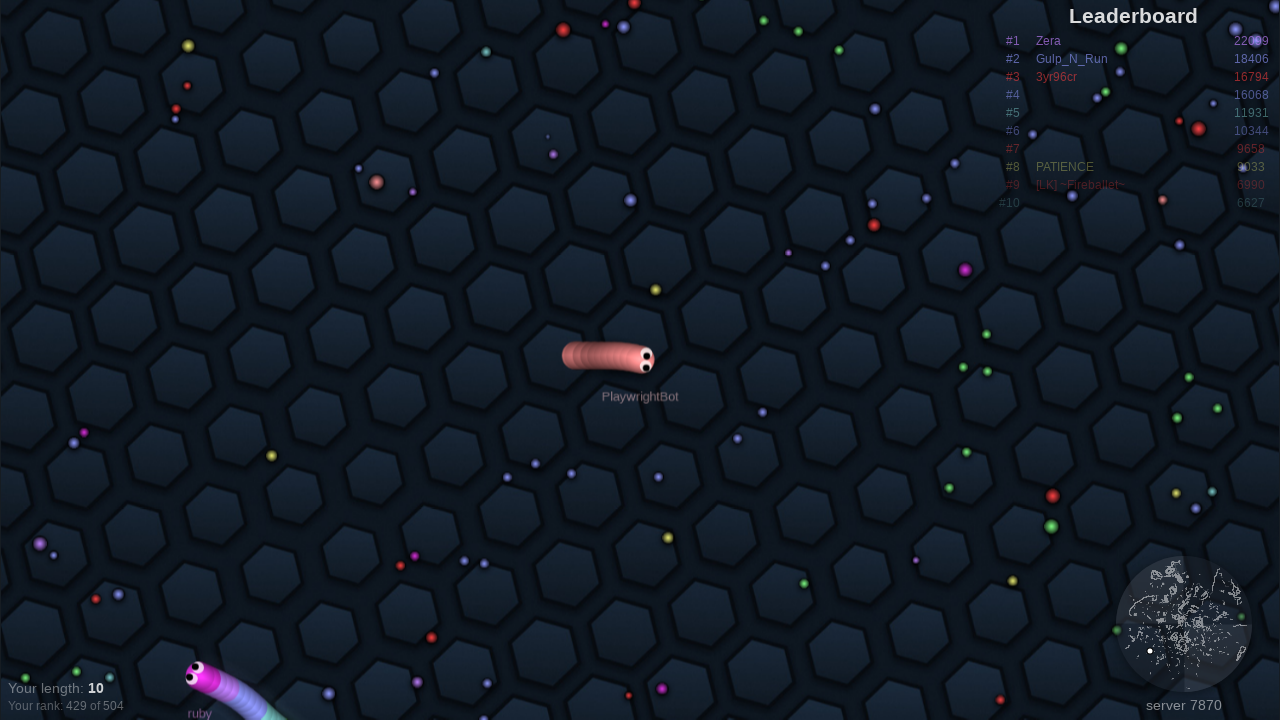

Waited 500ms for snake movement
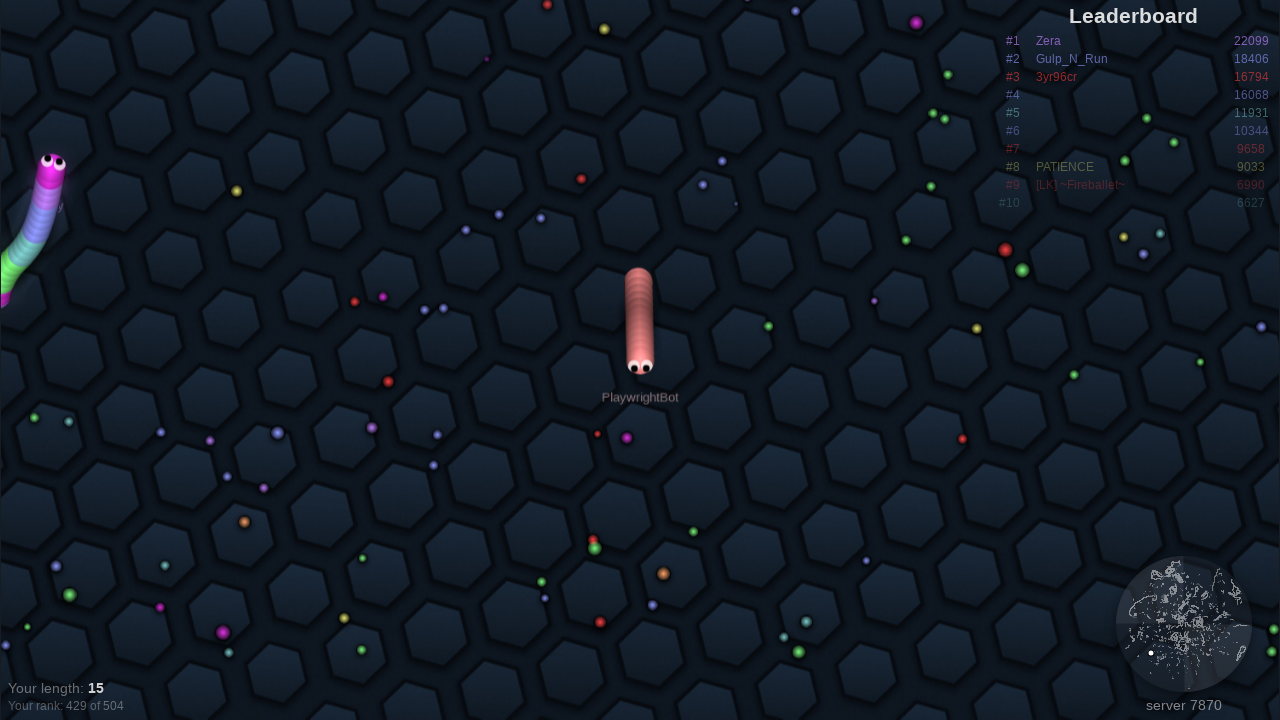

Injected movement command: xm=-400, ym=0
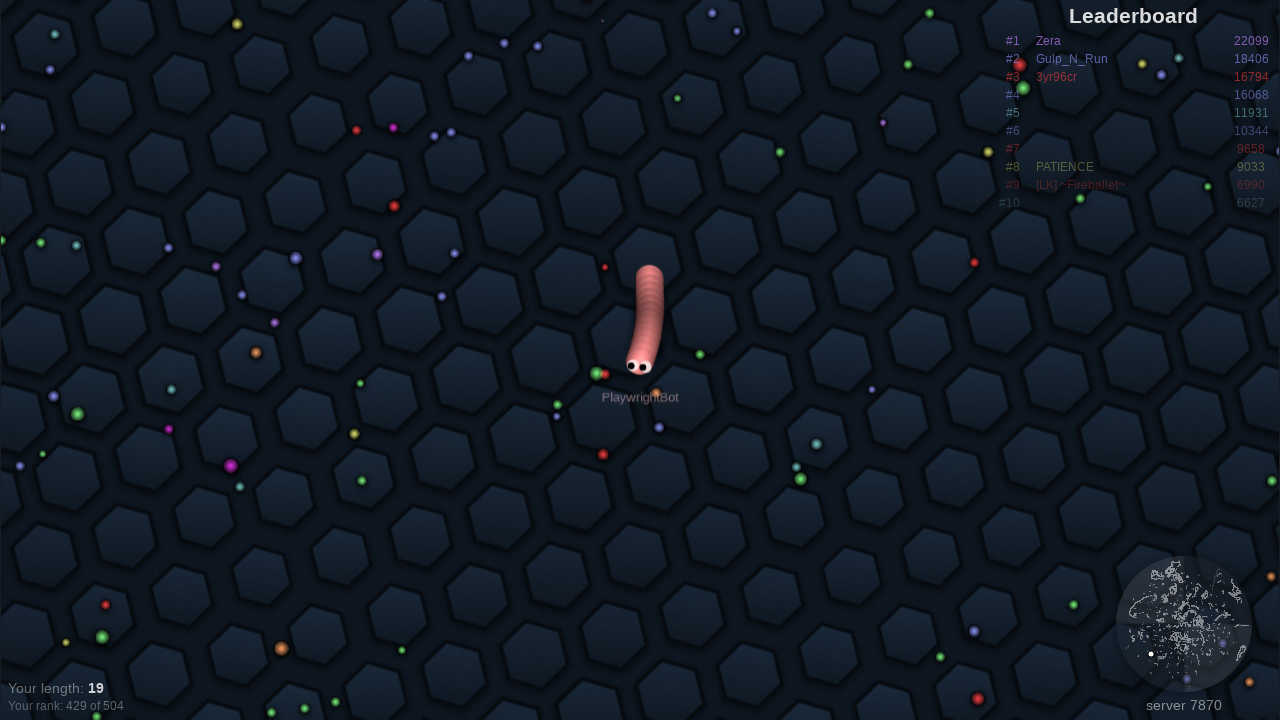

Waited 500ms for snake movement
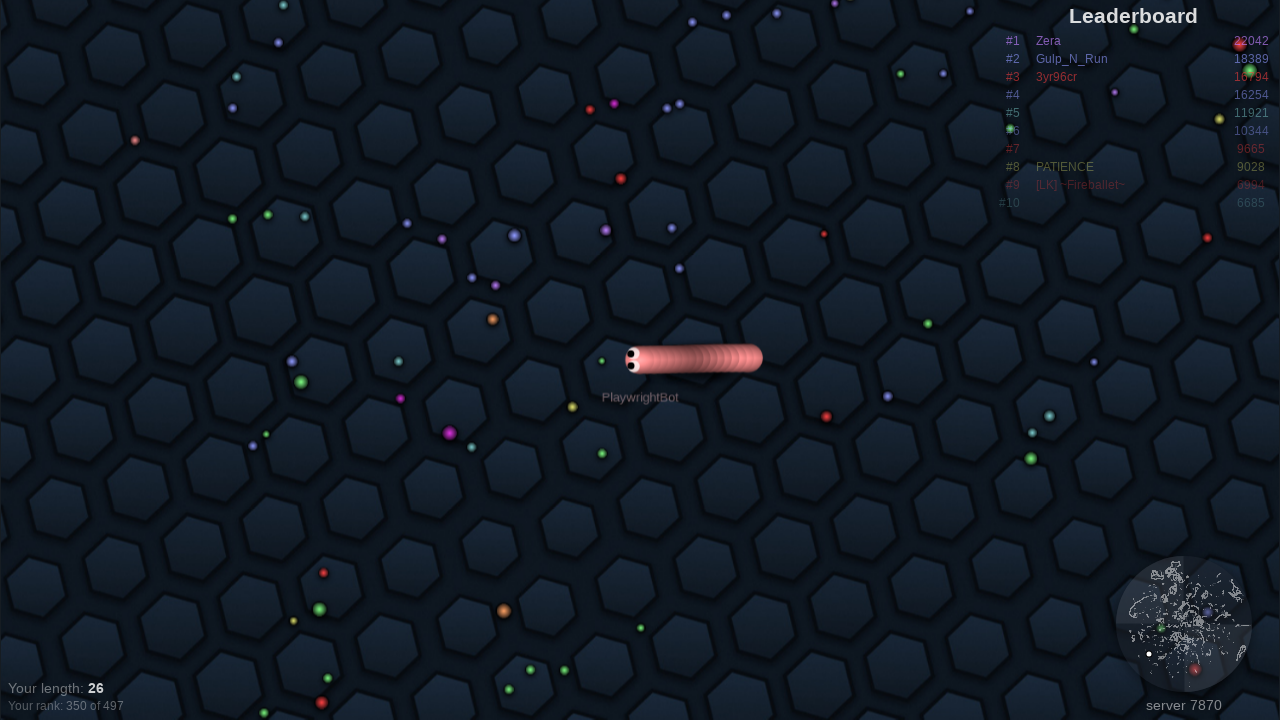

Injected movement command: xm=0, ym=-400
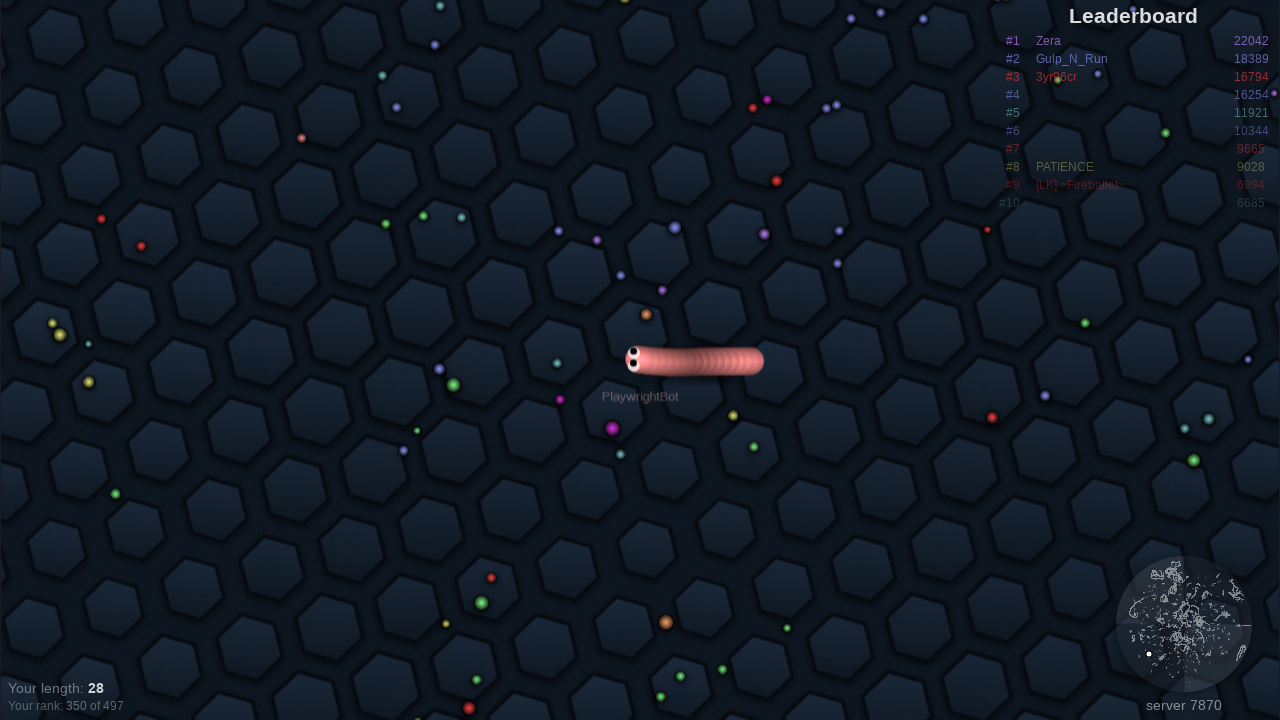

Waited 500ms for snake movement
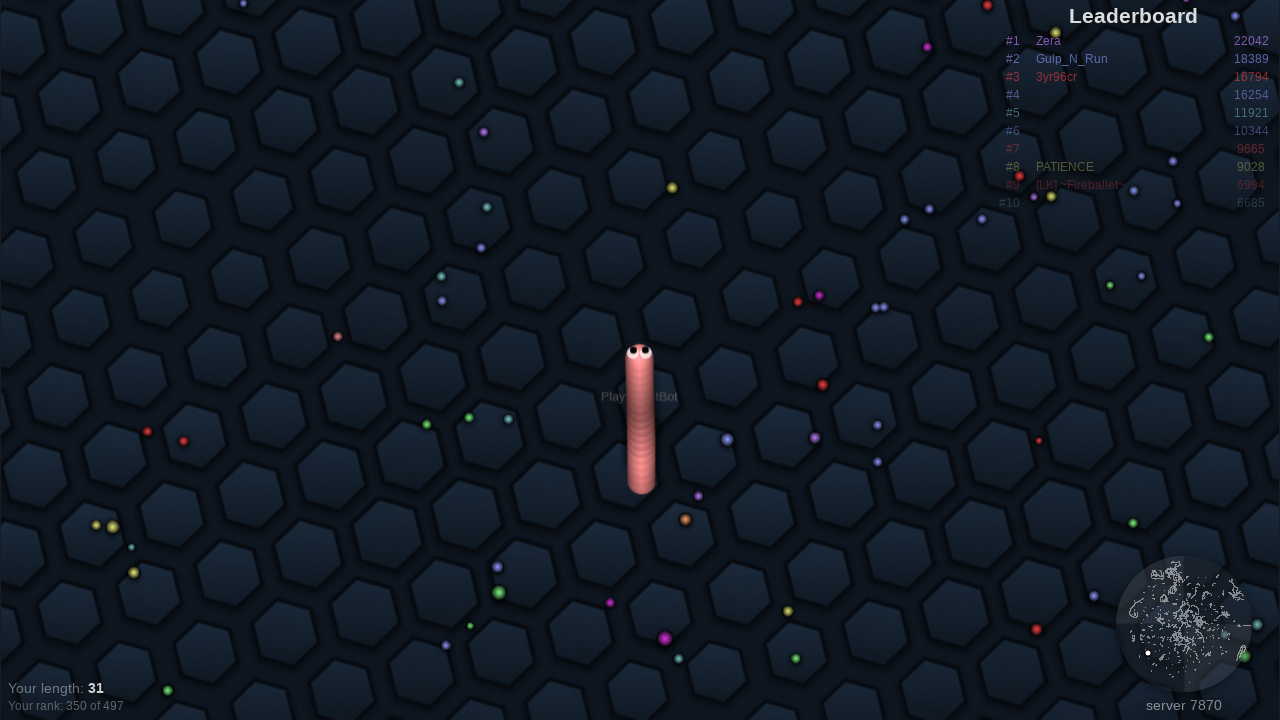

Injected movement command: xm=400, ym=0
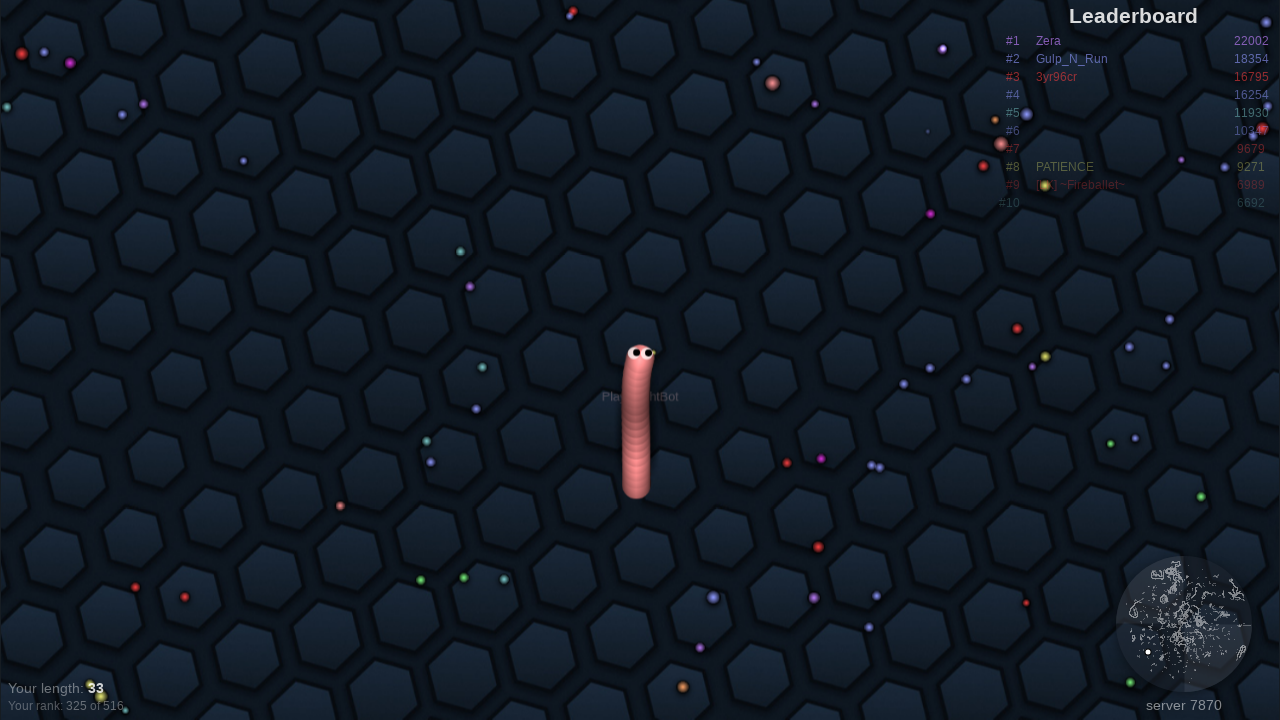

Waited 500ms for snake movement
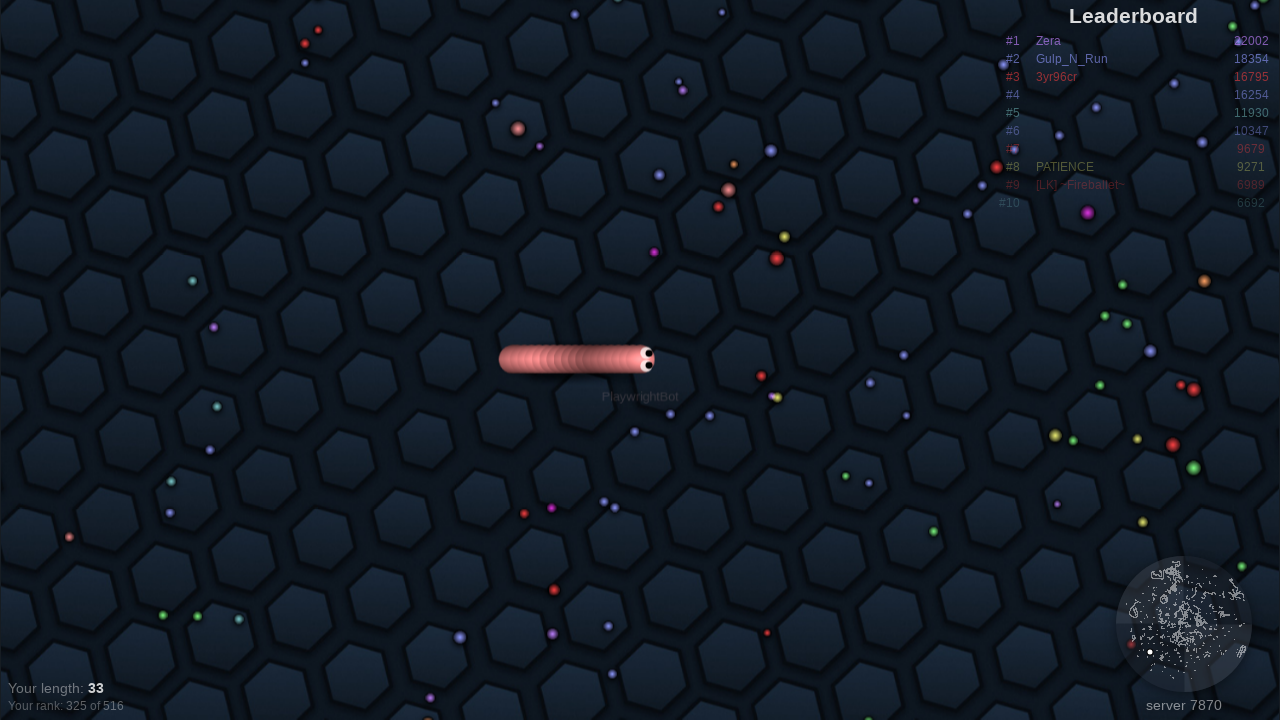

Injected movement command: xm=0, ym=400
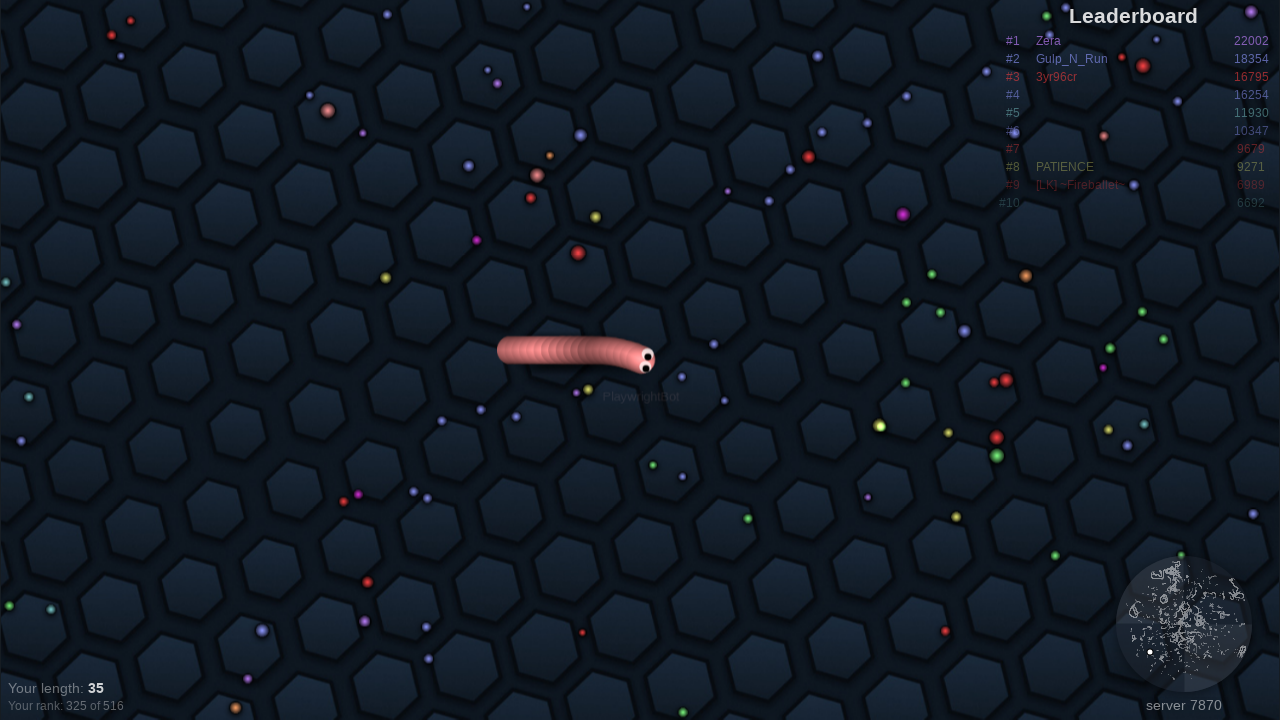

Waited 500ms for snake movement
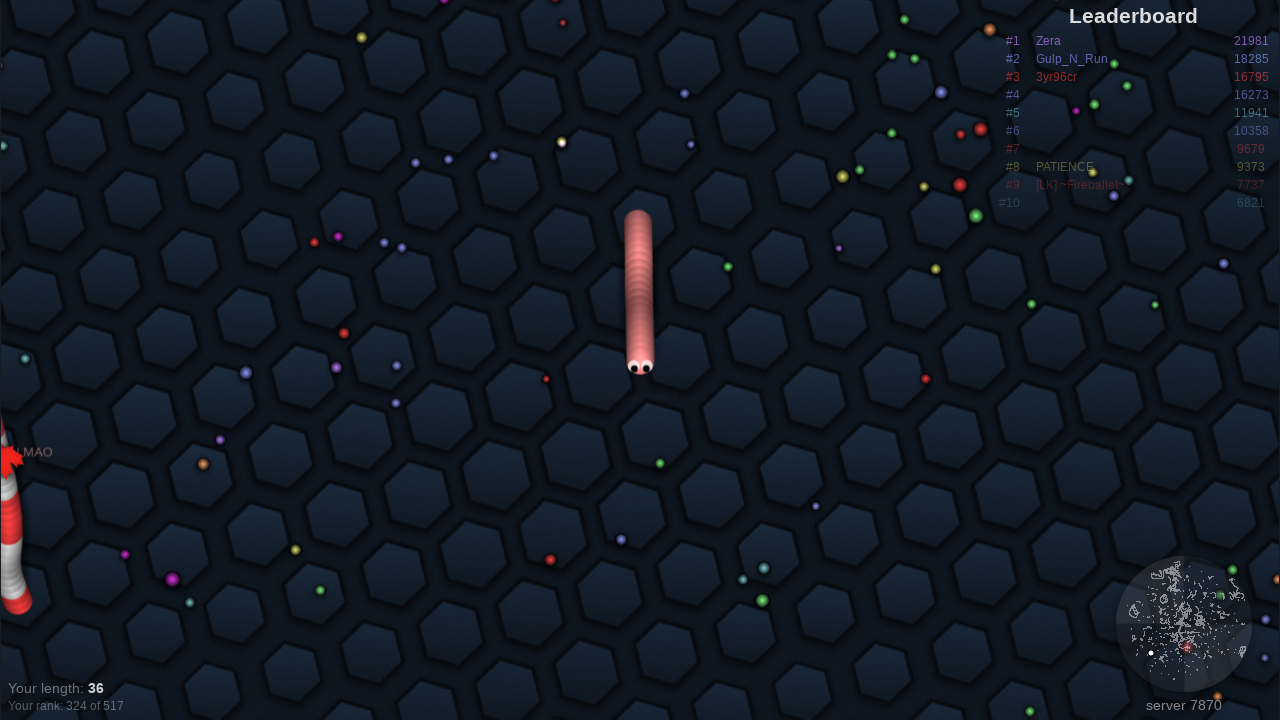

Injected movement command: xm=-400, ym=0
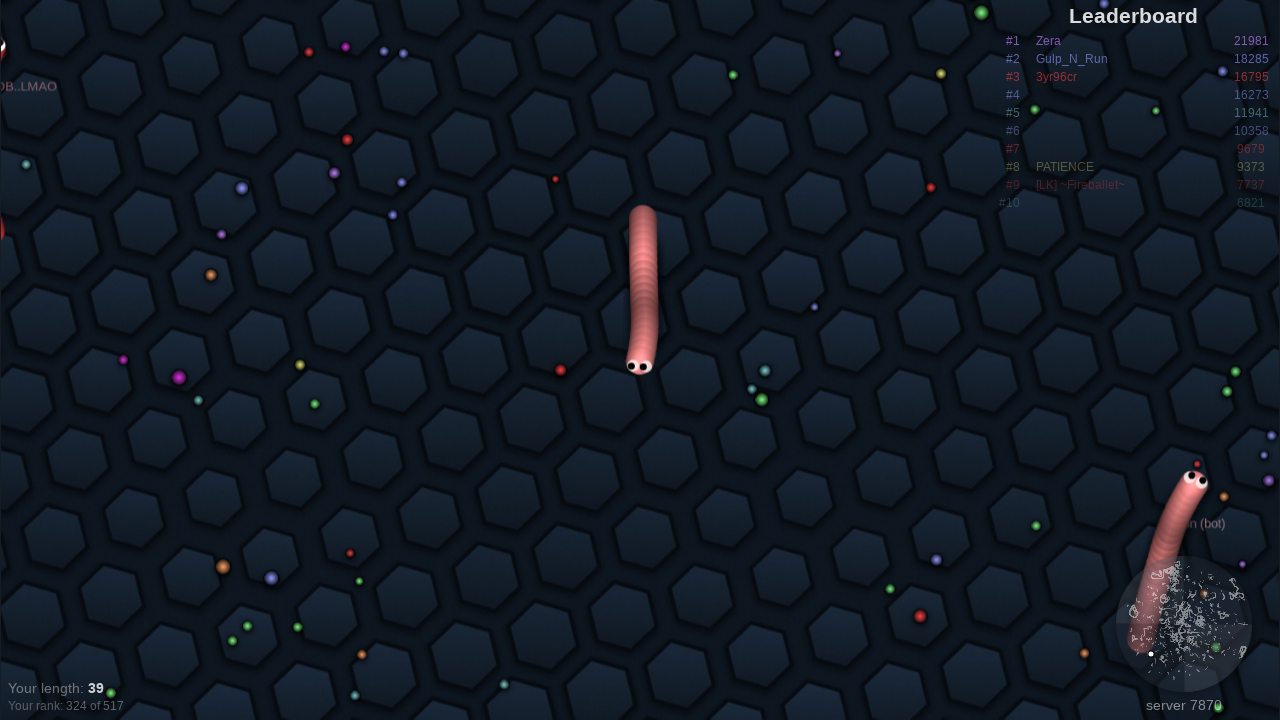

Waited 500ms for snake movement
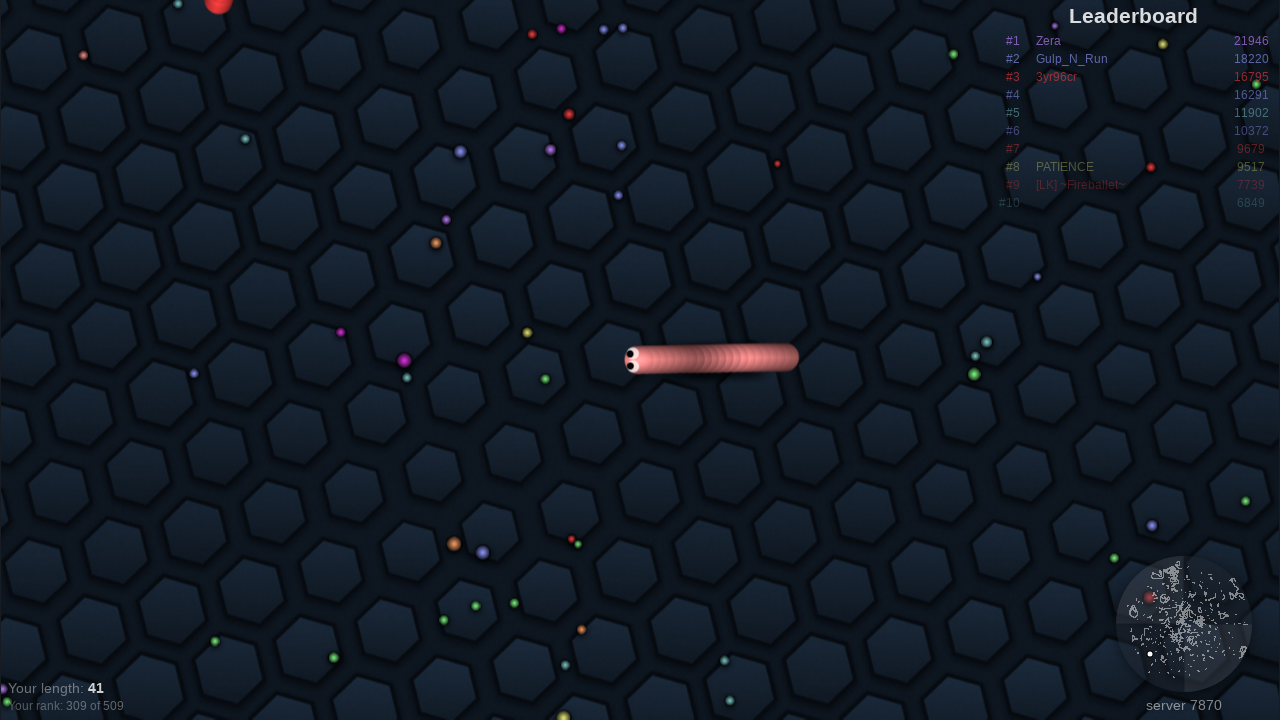

Injected movement command: xm=0, ym=-400
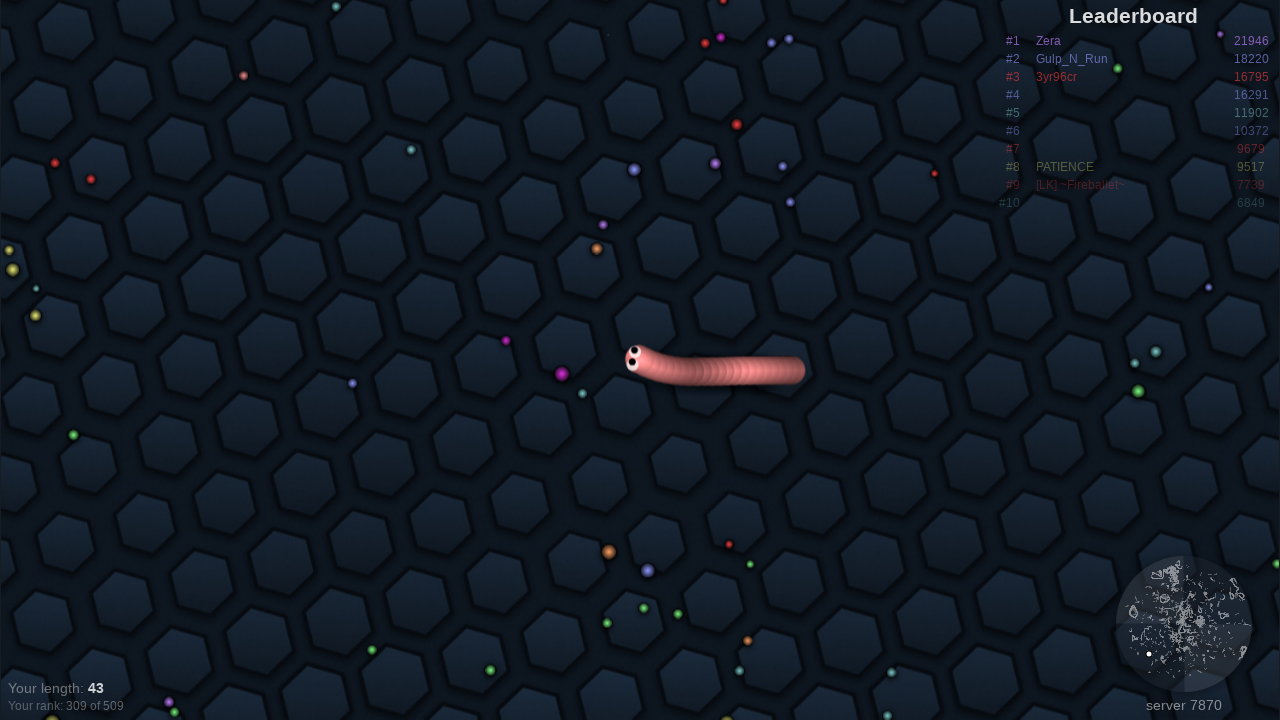

Waited 500ms for snake movement
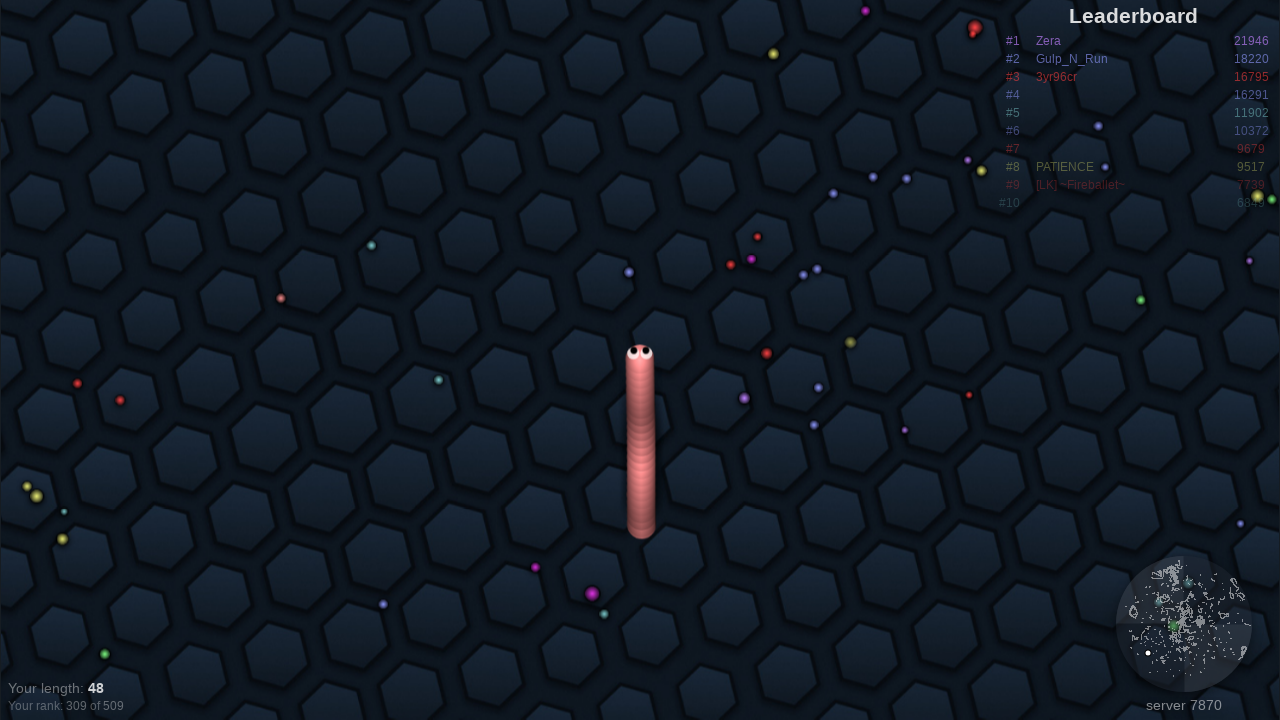

Injected movement command: xm=400, ym=0
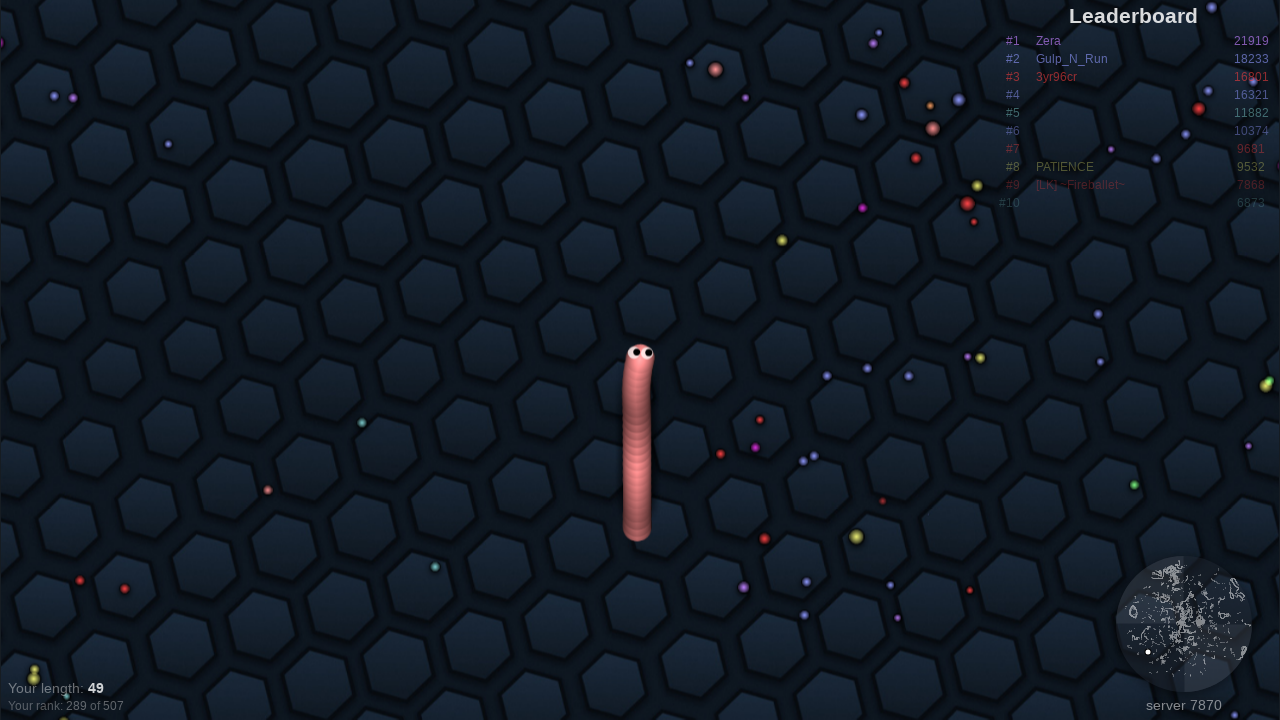

Waited 500ms for snake movement
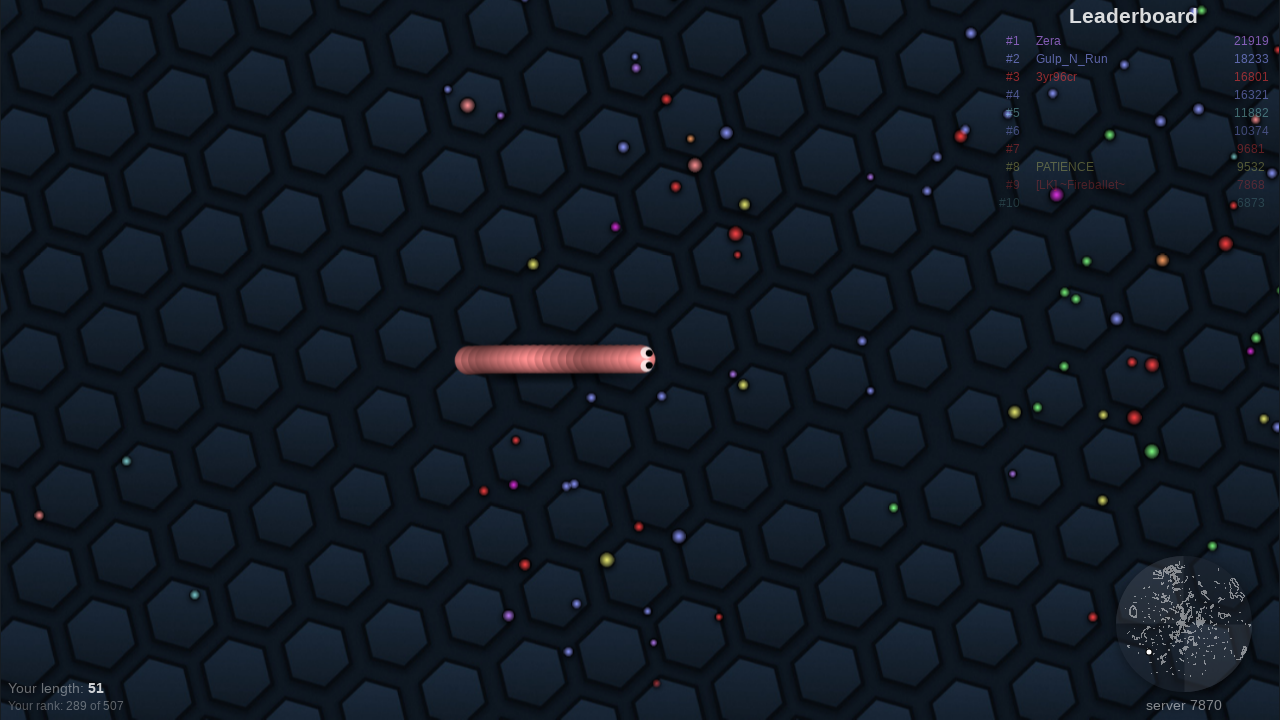

Injected movement command: xm=0, ym=400
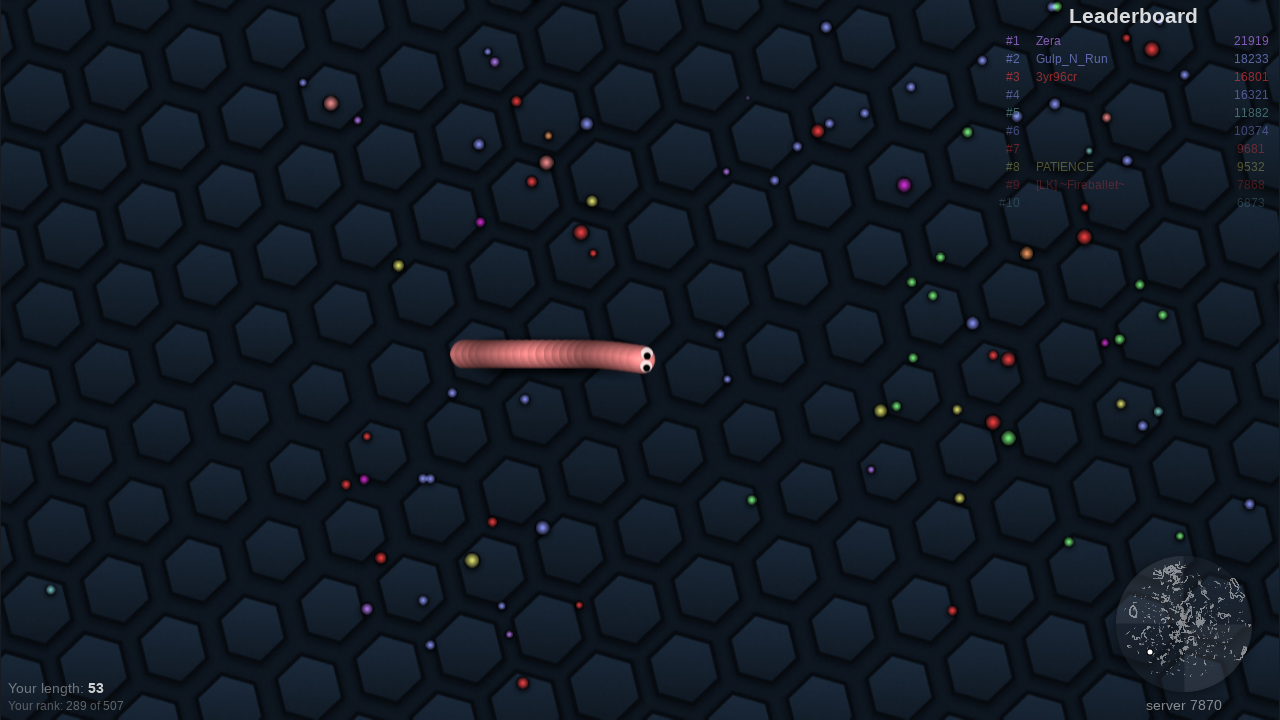

Waited 500ms for snake movement
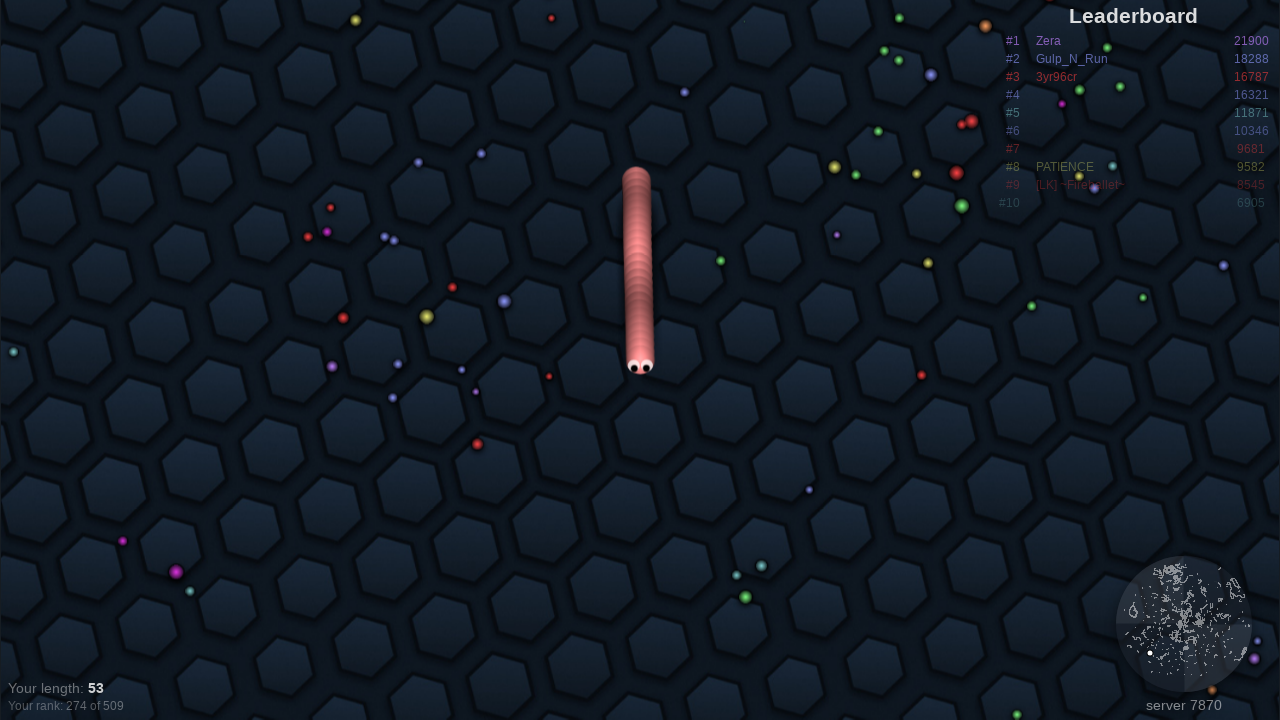

Injected movement command: xm=-400, ym=0
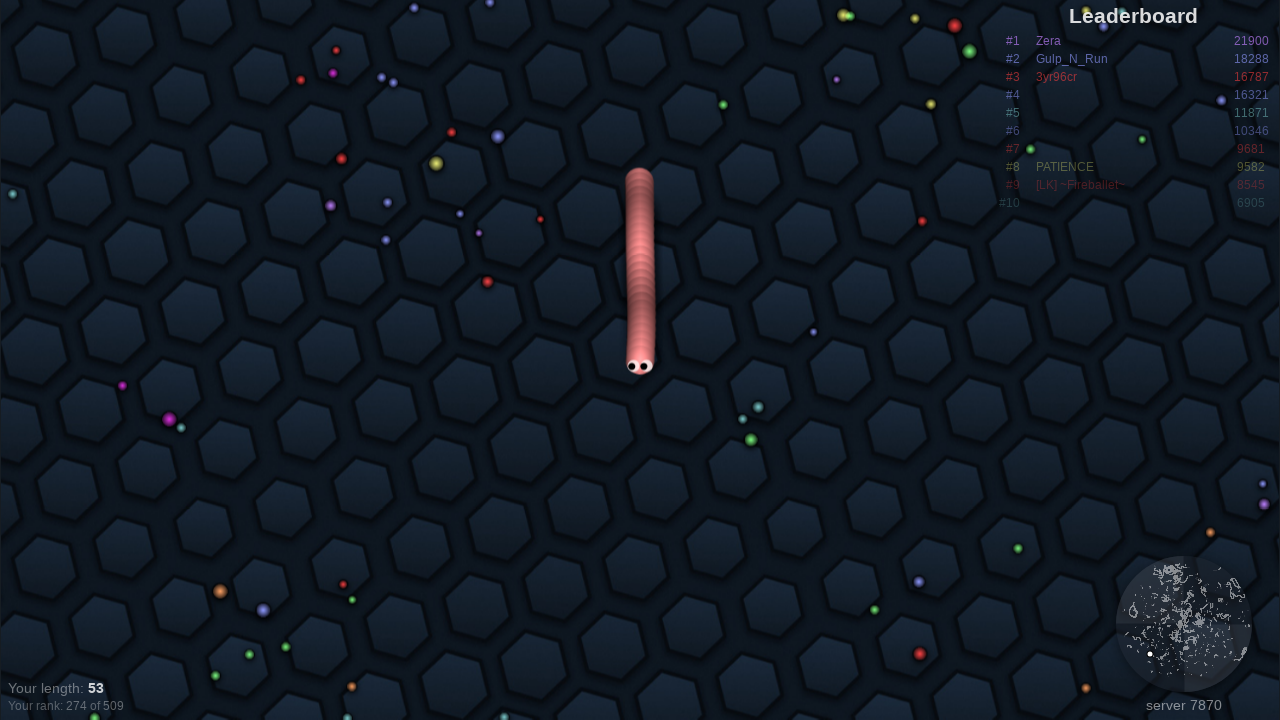

Waited 500ms for snake movement
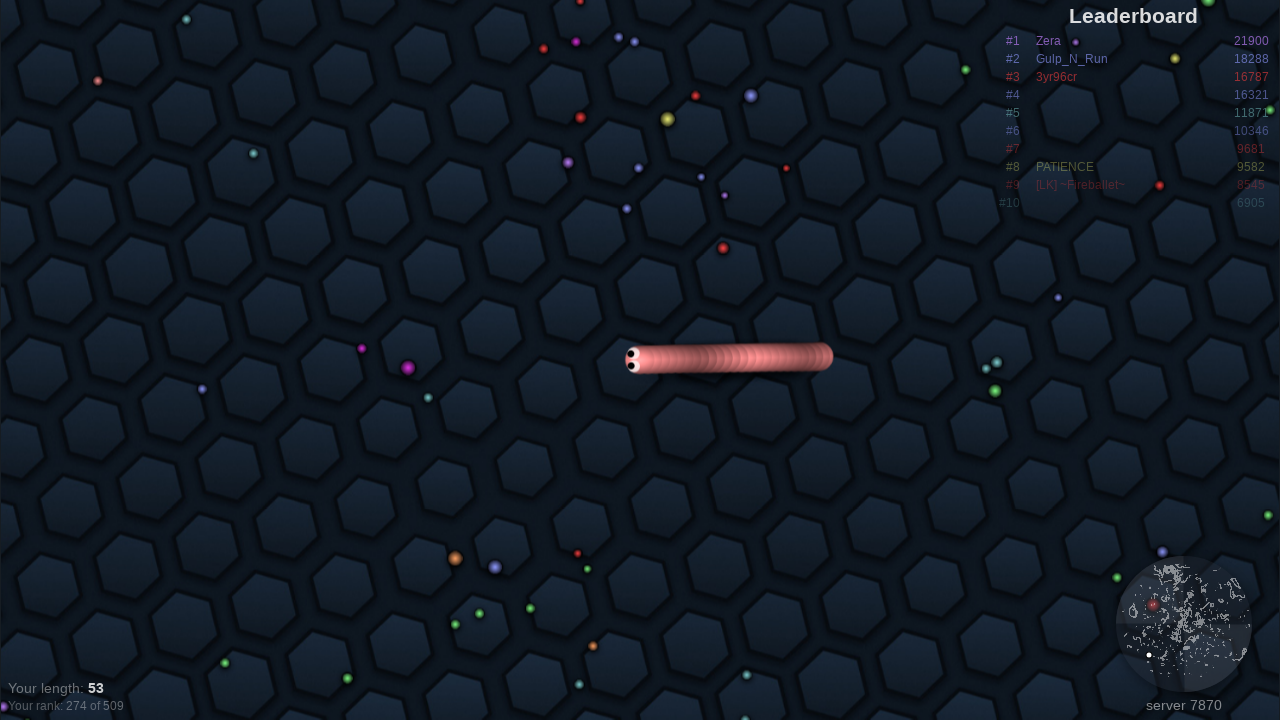

Injected movement command: xm=0, ym=-400
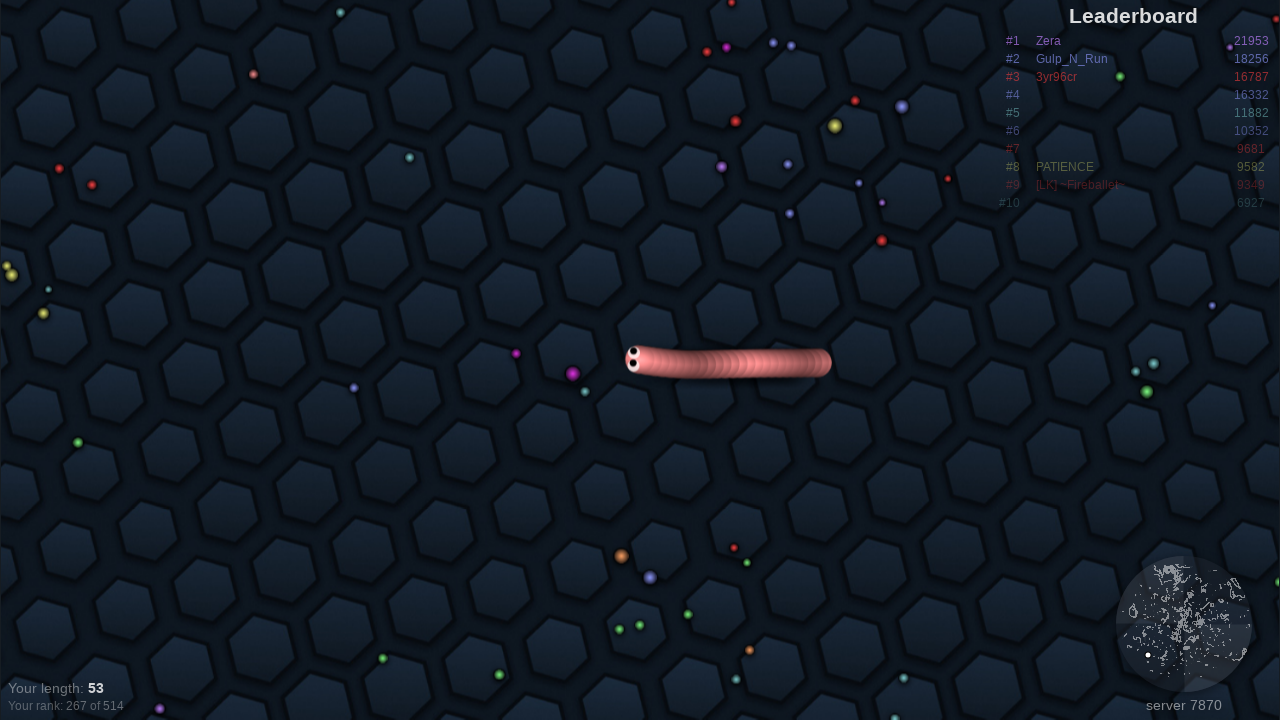

Waited 500ms for snake movement
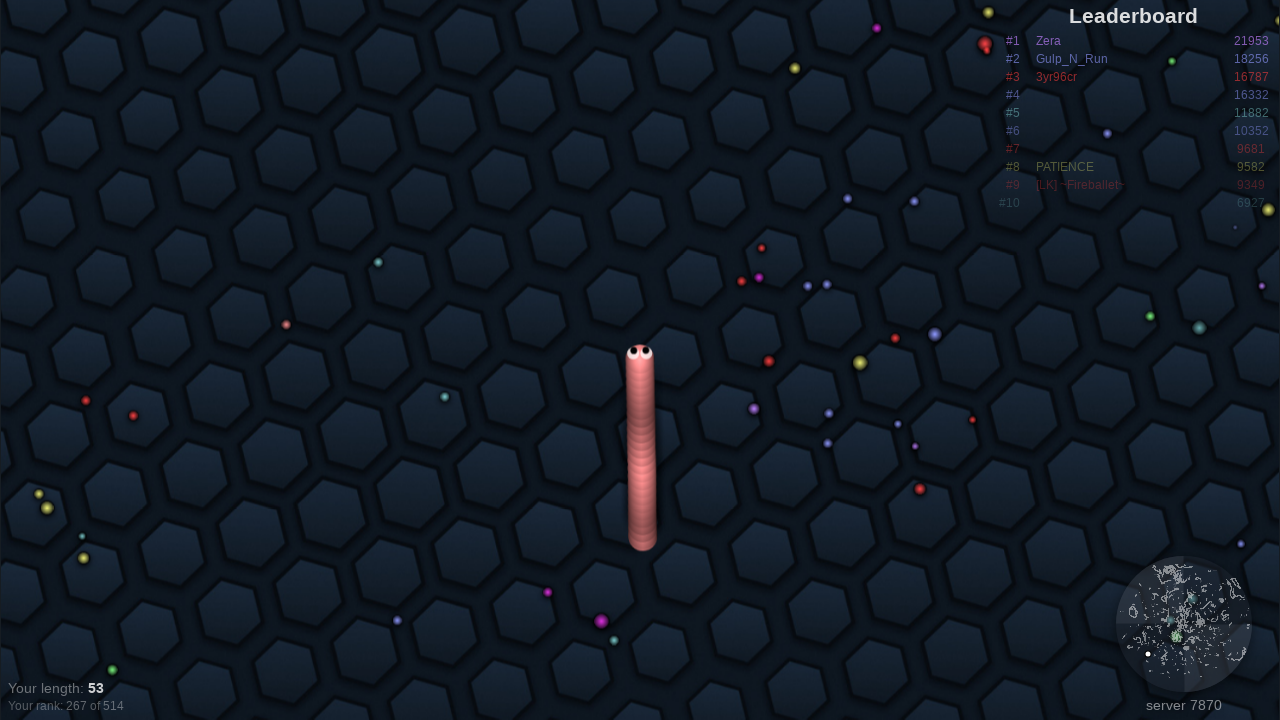

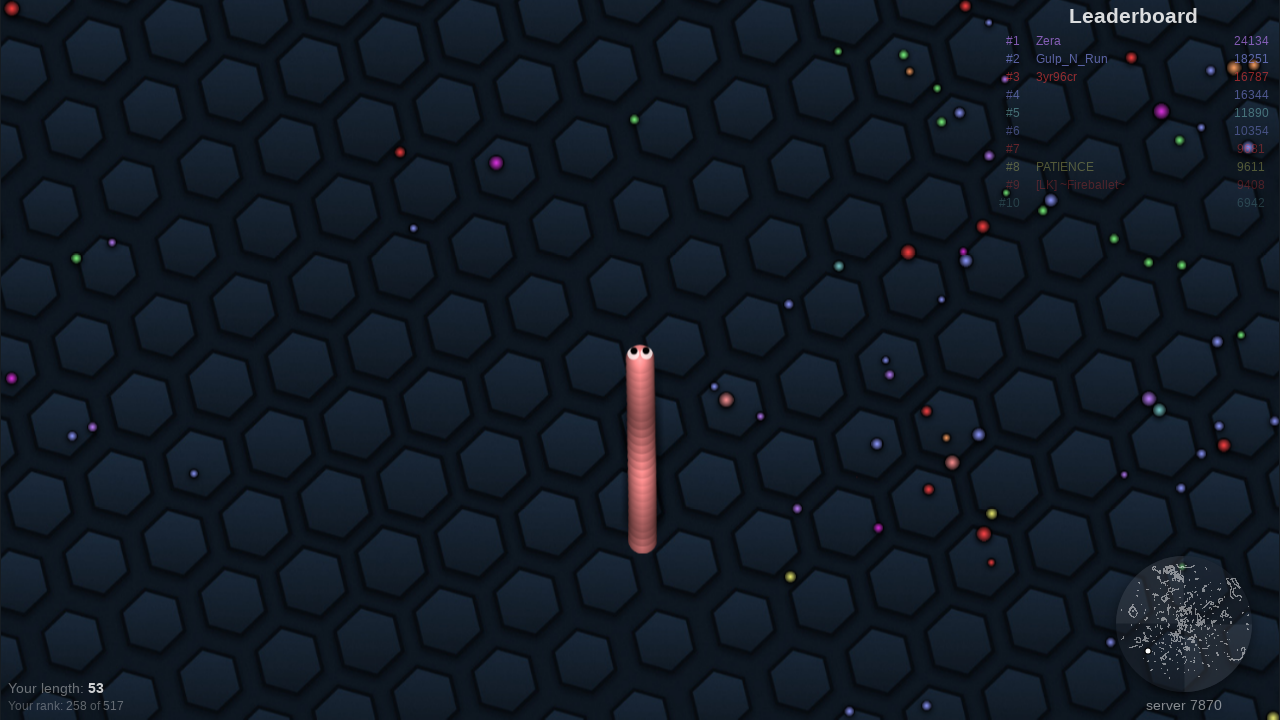